Tests link navigation by clicking on a homepage link and verifying the URL changes

Starting URL: https://uljanovs.github.io/site/examples/actions

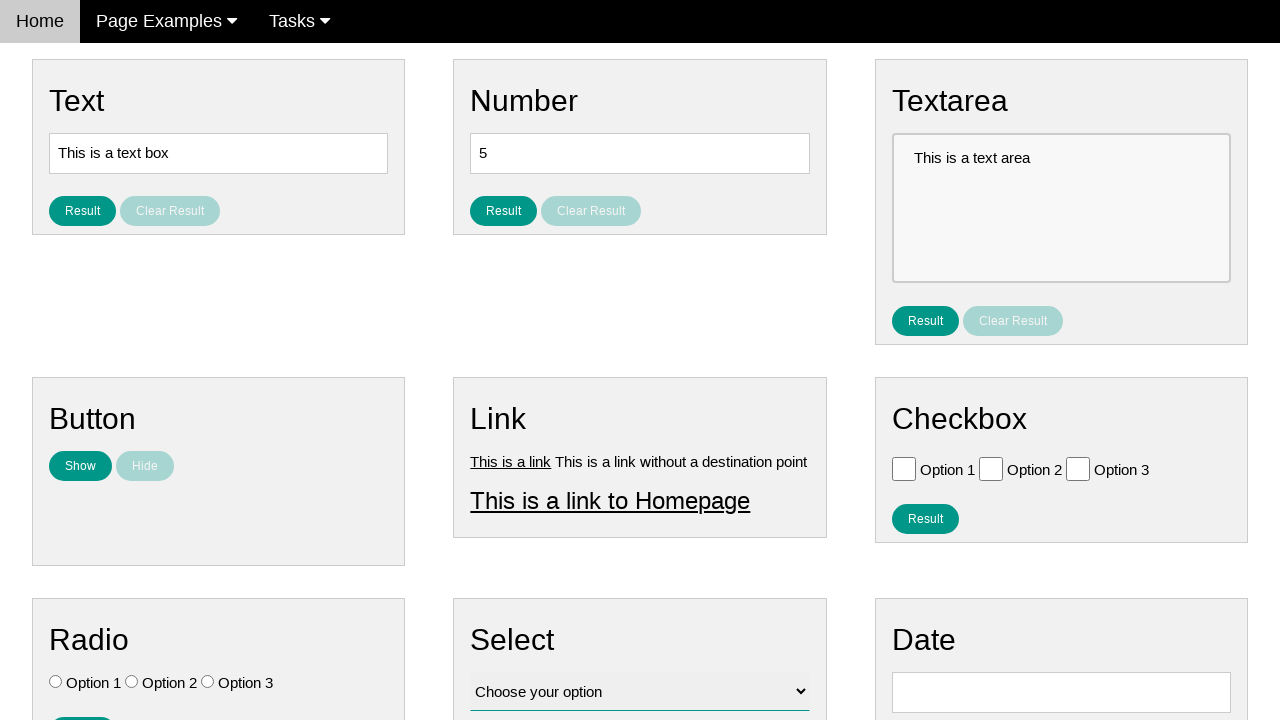

Clicked on homepage link at (610, 500) on #homepage_link
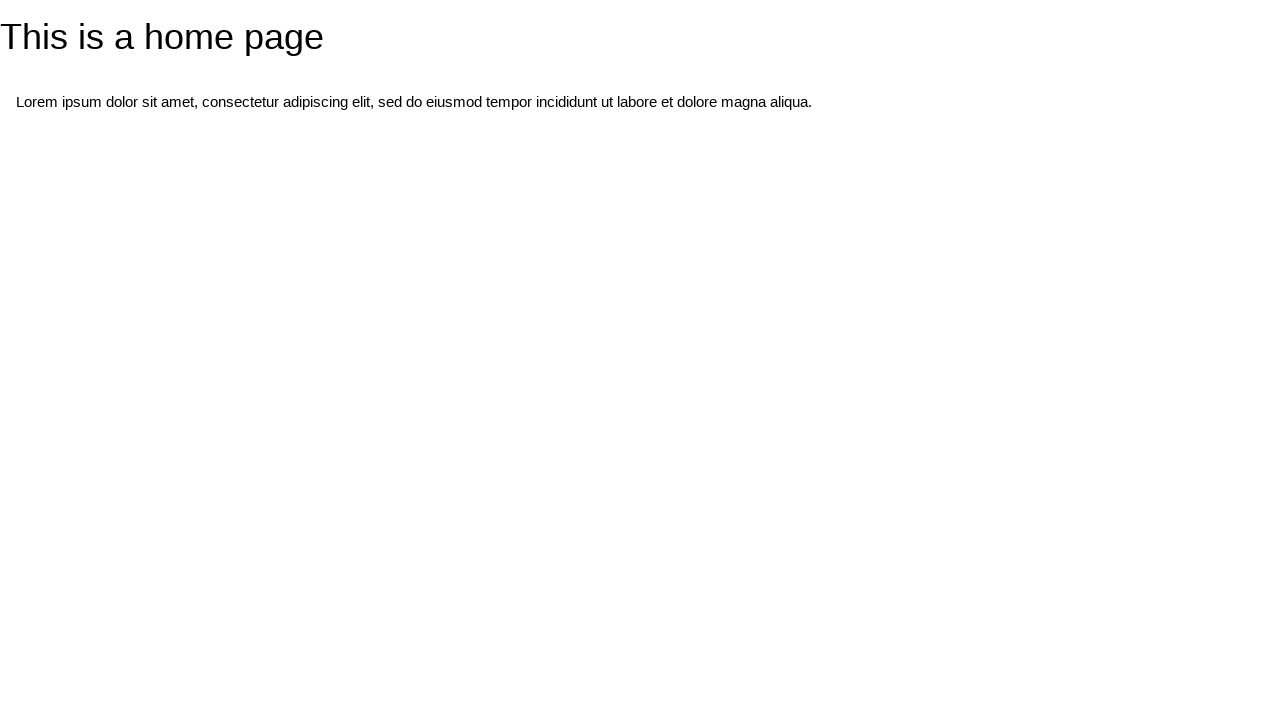

Navigation to homepage completed, URL changed to https://uljanovs.github.io/site/
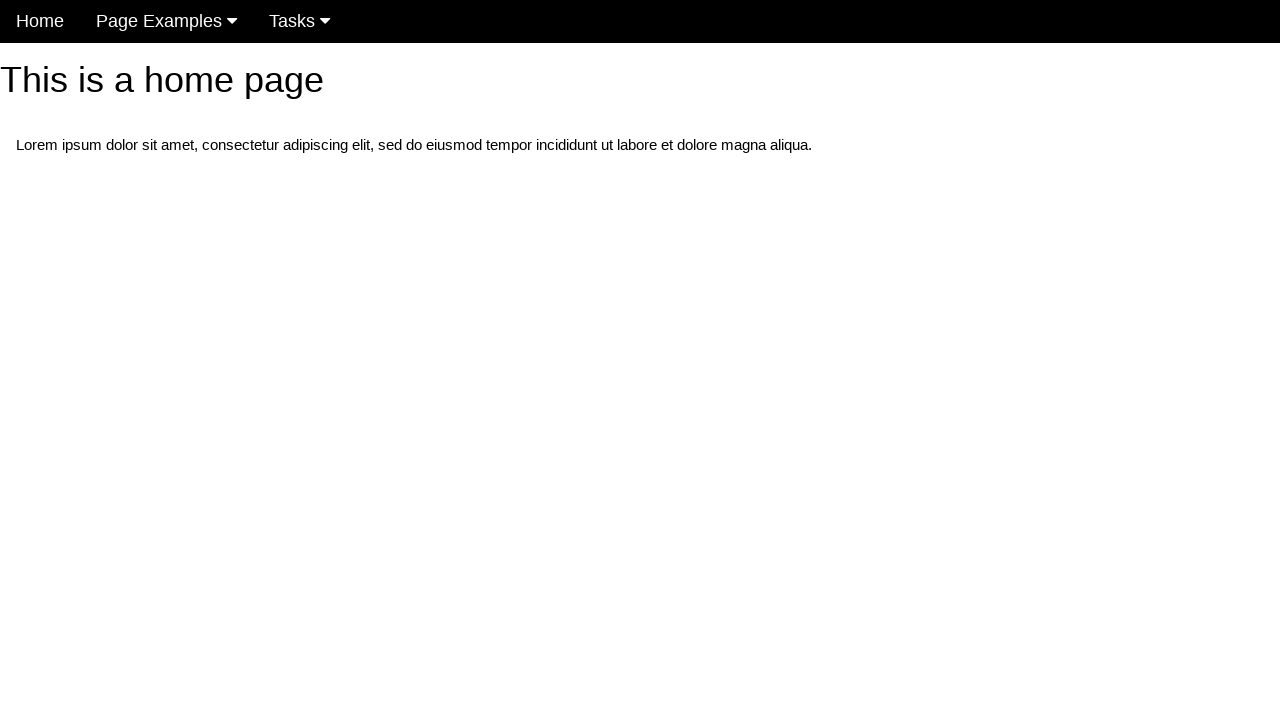

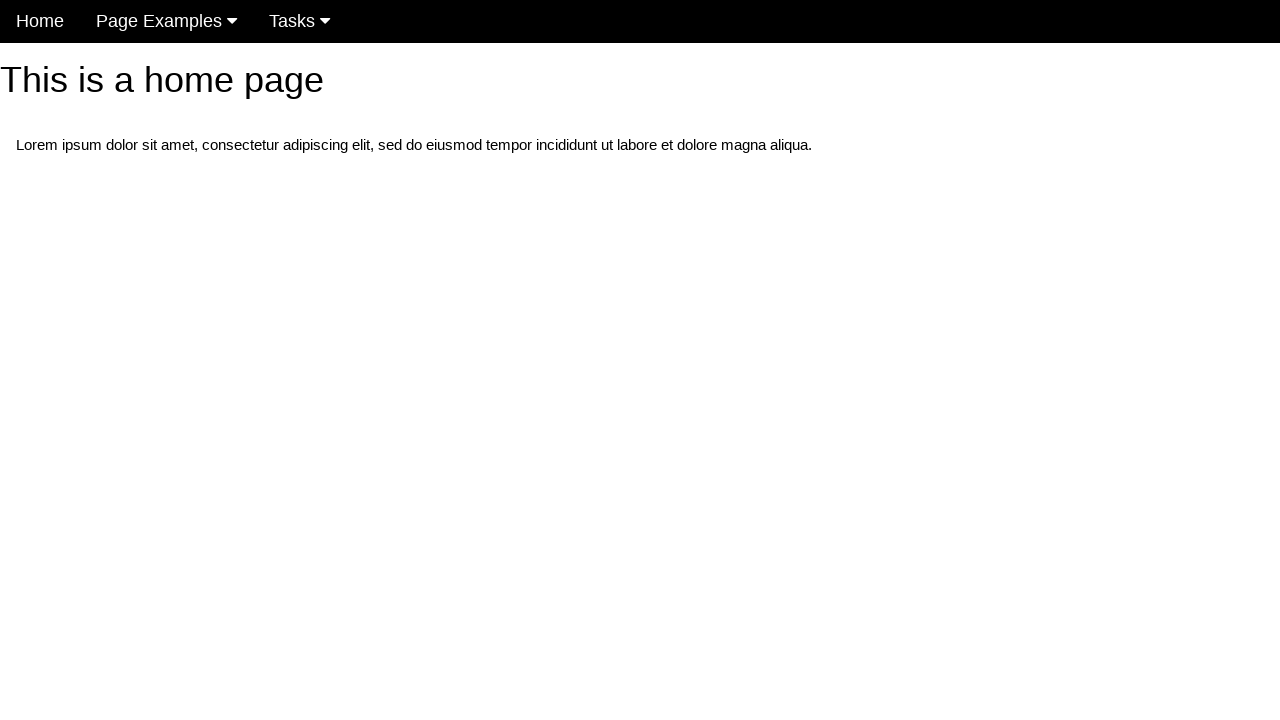